Tests a text input form by filling a textarea field with text and submitting the form

Starting URL: https://suninjuly.github.io/text_input_task.html

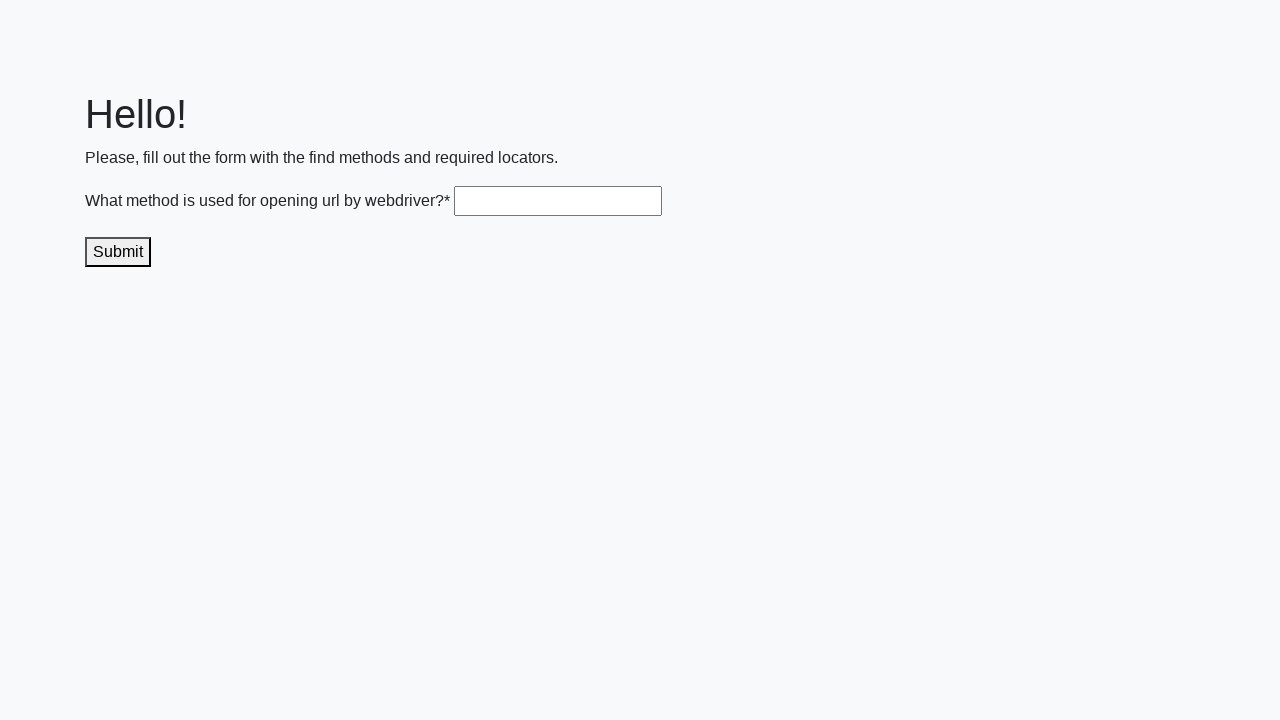

Filled textarea with 'get()' on .textarea
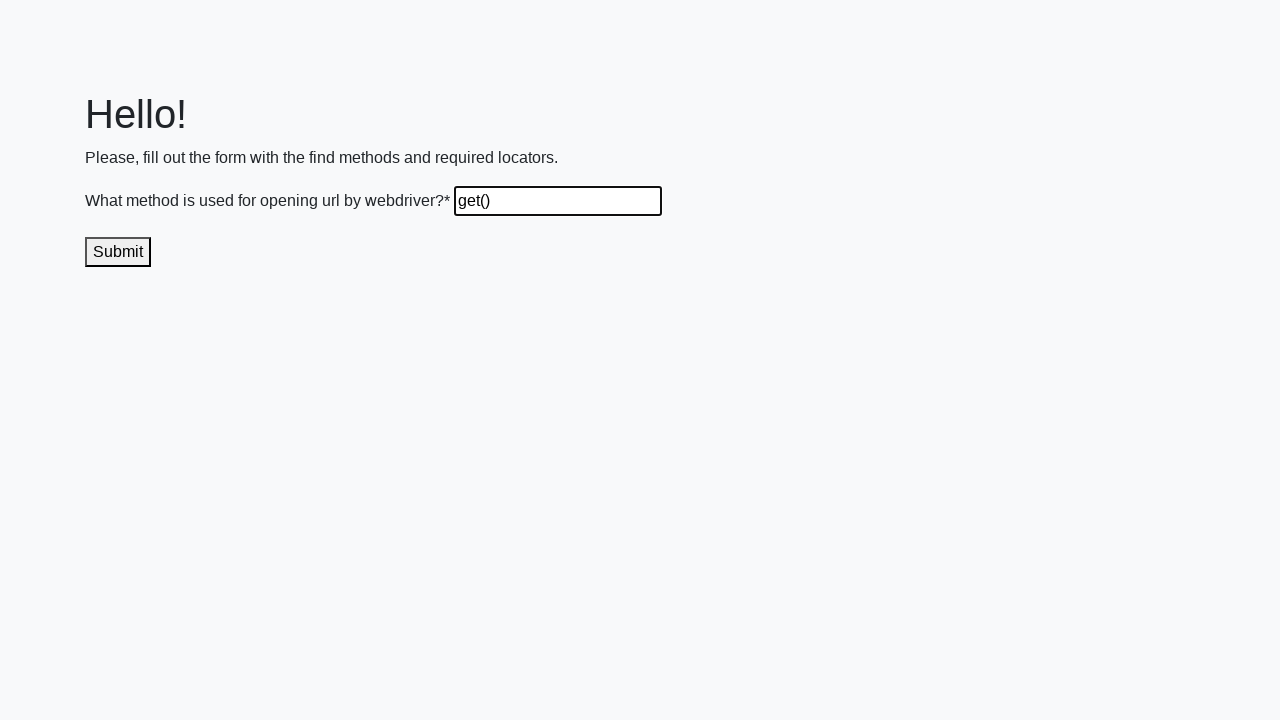

Clicked submit button to send the answer at (118, 252) on .submit-submission
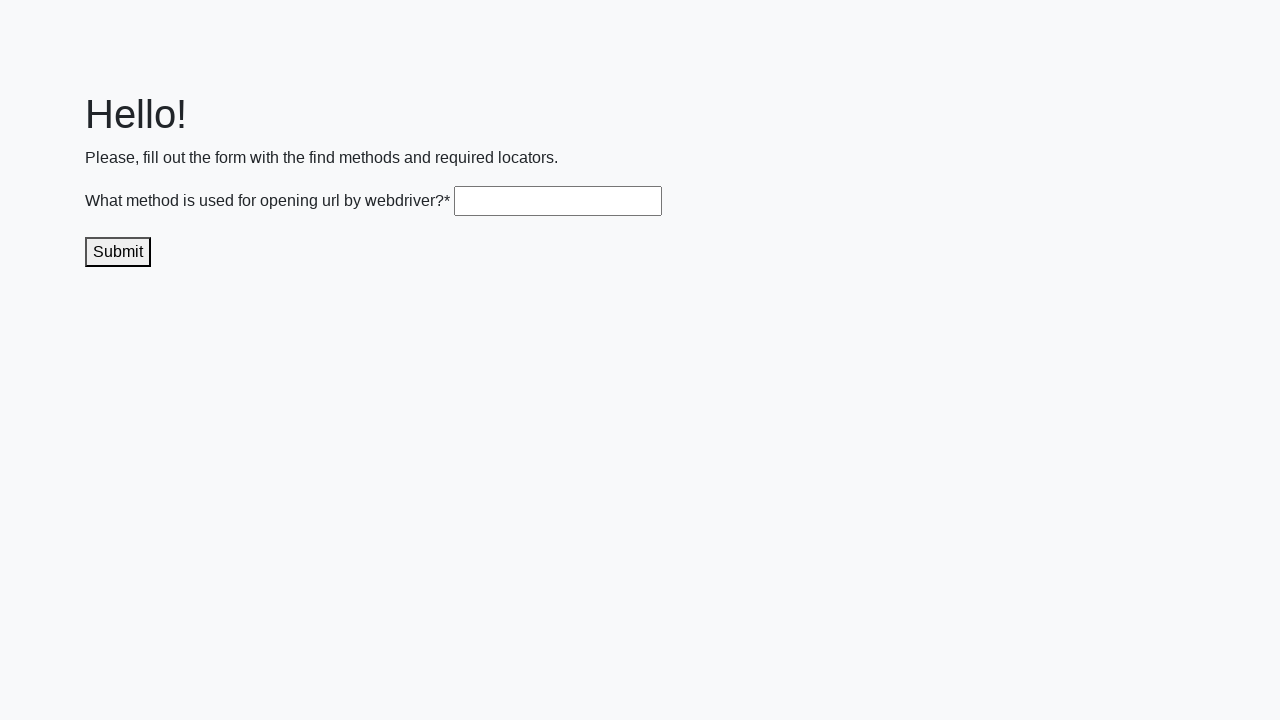

Waited 1000ms for response to appear
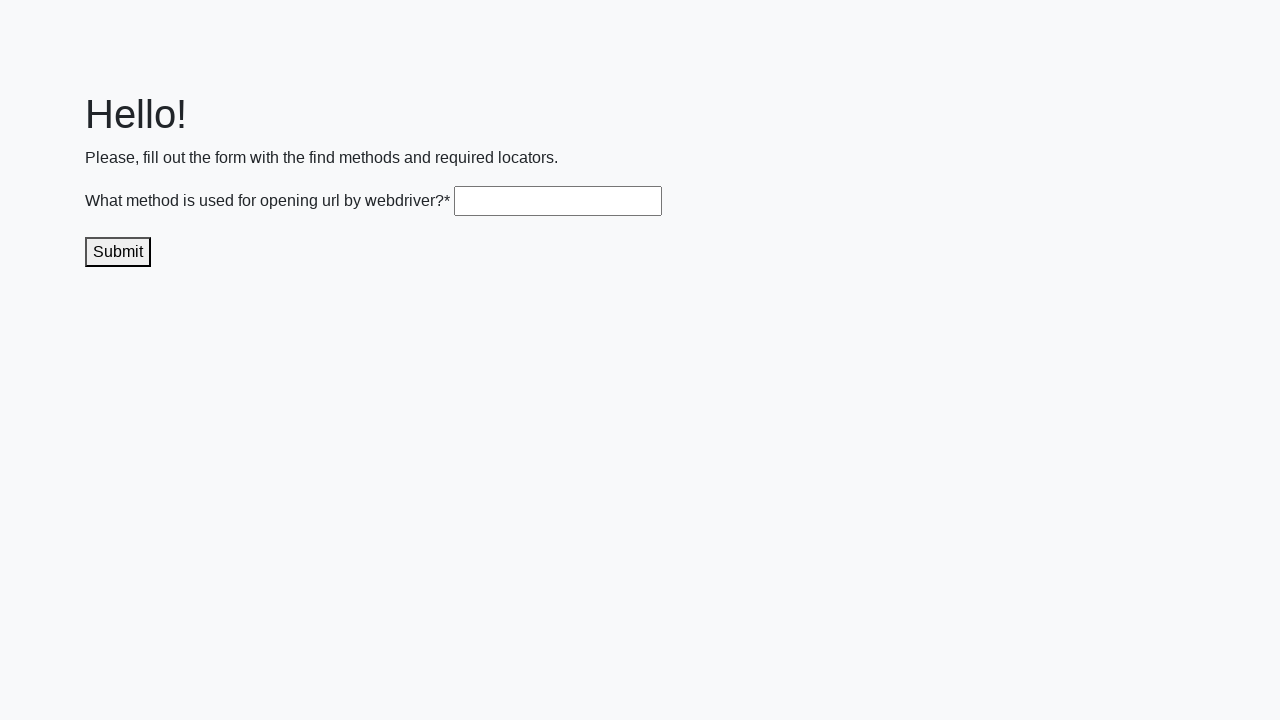

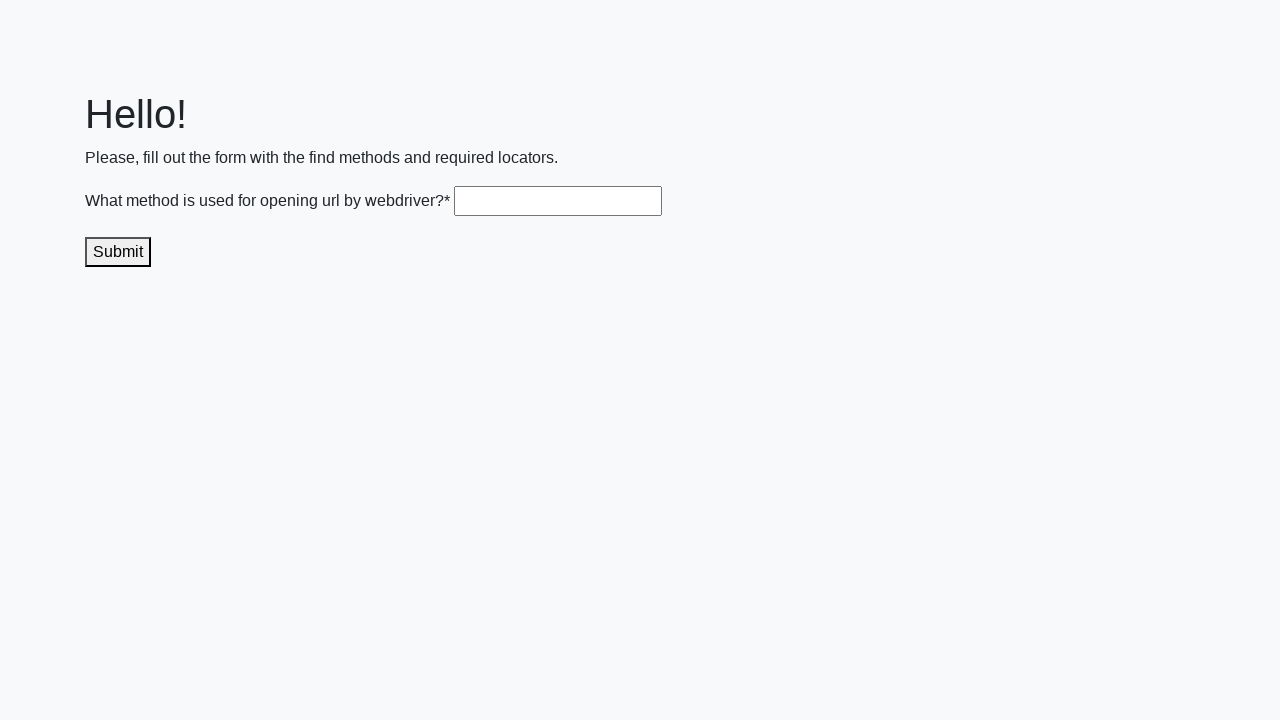